Tests selecting an option from a dropdown using built-in select functionality to choose "Option 1" by its visible text

Starting URL: https://the-internet.herokuapp.com/dropdown

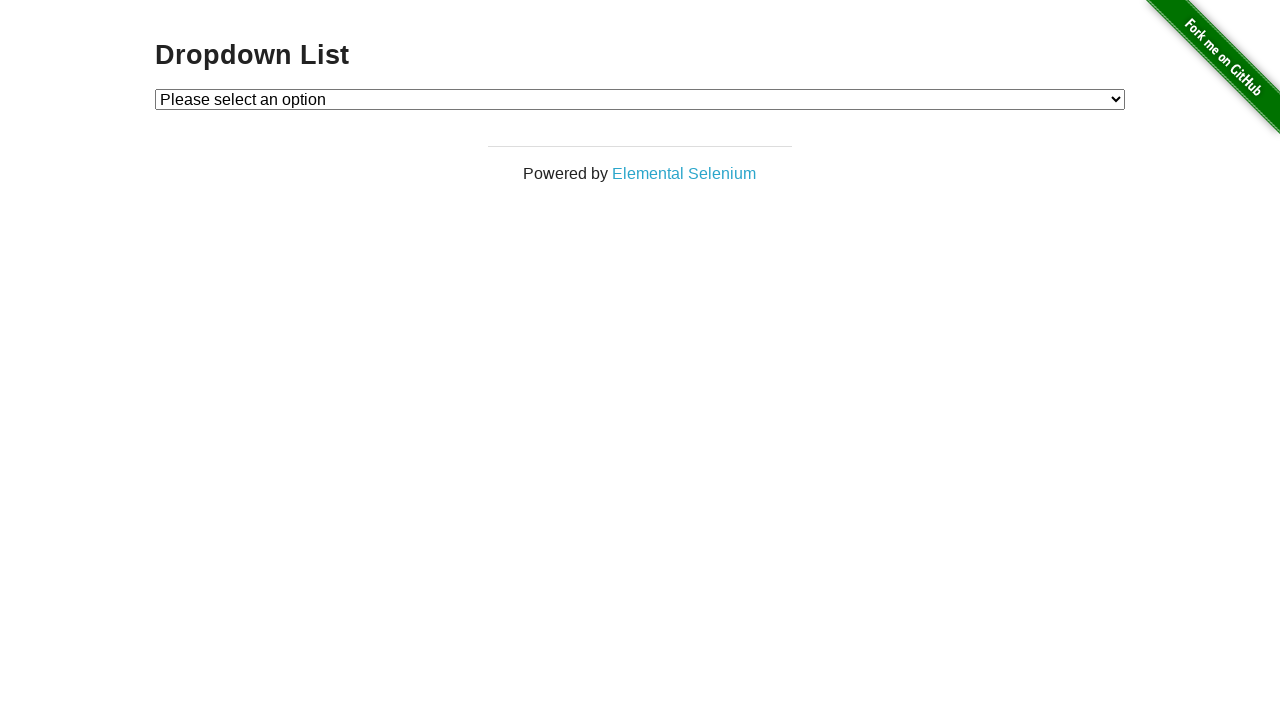

Selected 'Option 1' from dropdown using built-in select functionality on #dropdown
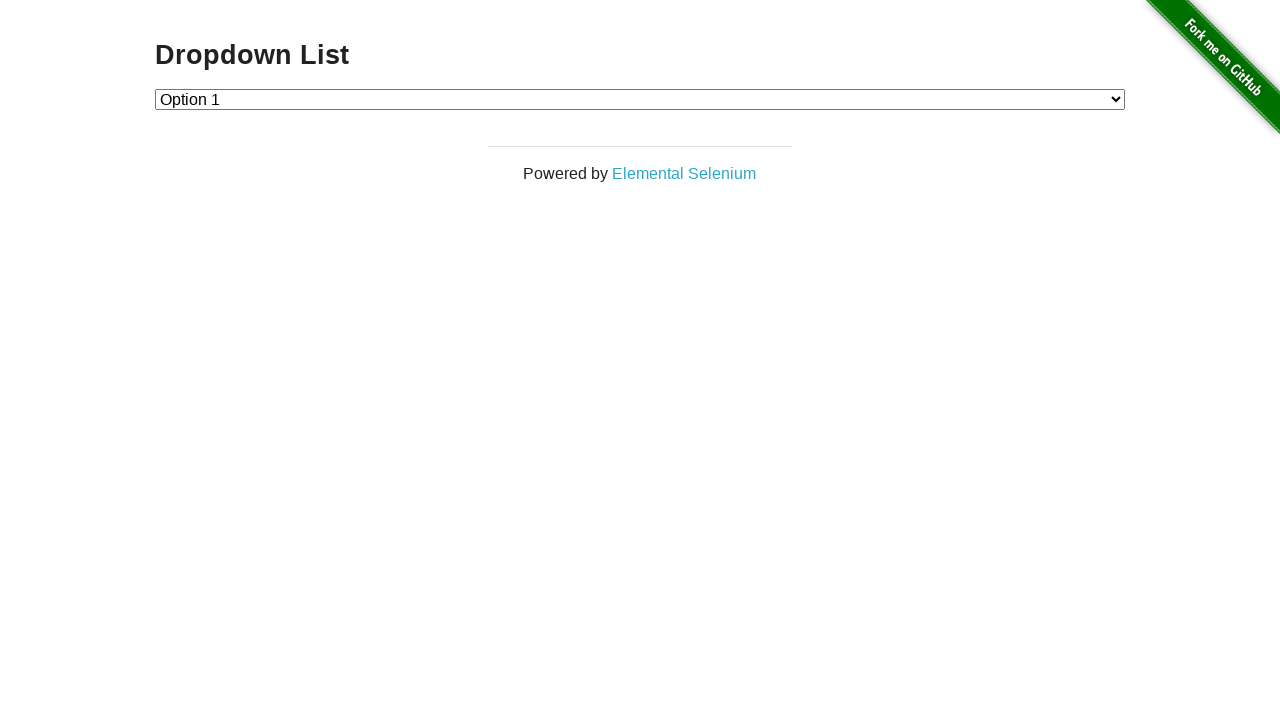

Retrieved the text content of the selected dropdown option
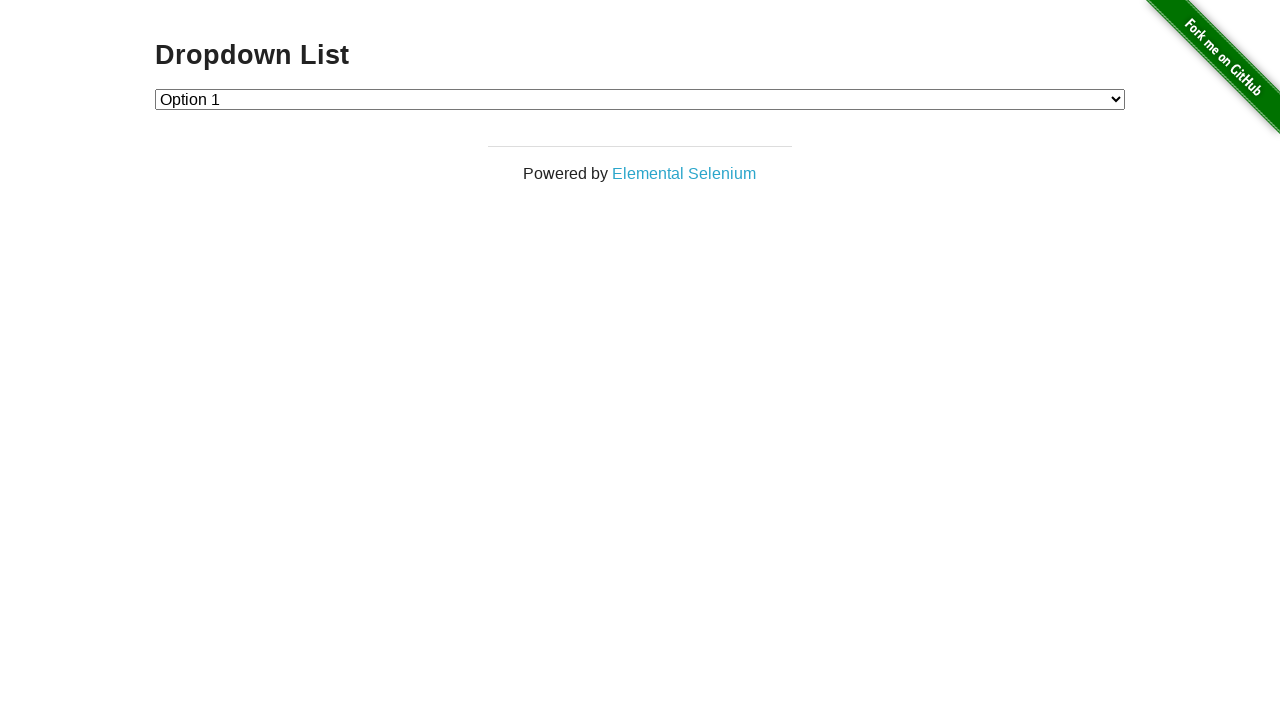

Verified that 'Option 1' is correctly selected in the dropdown
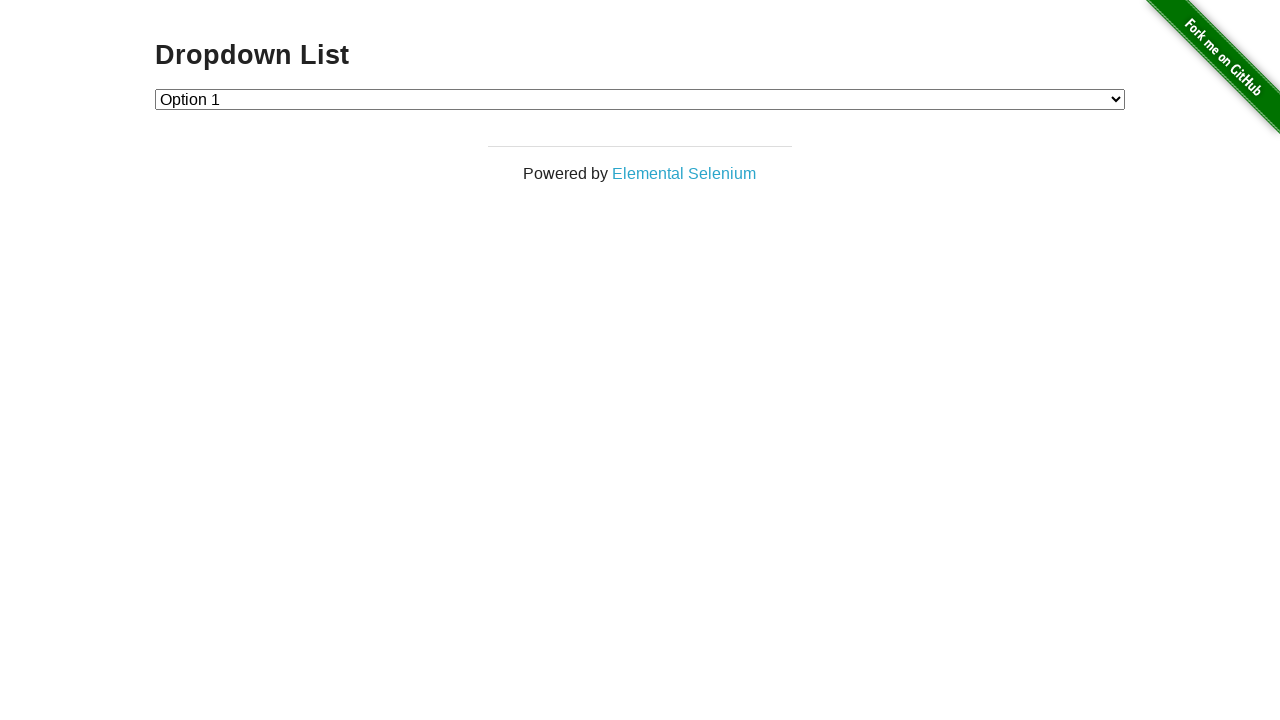

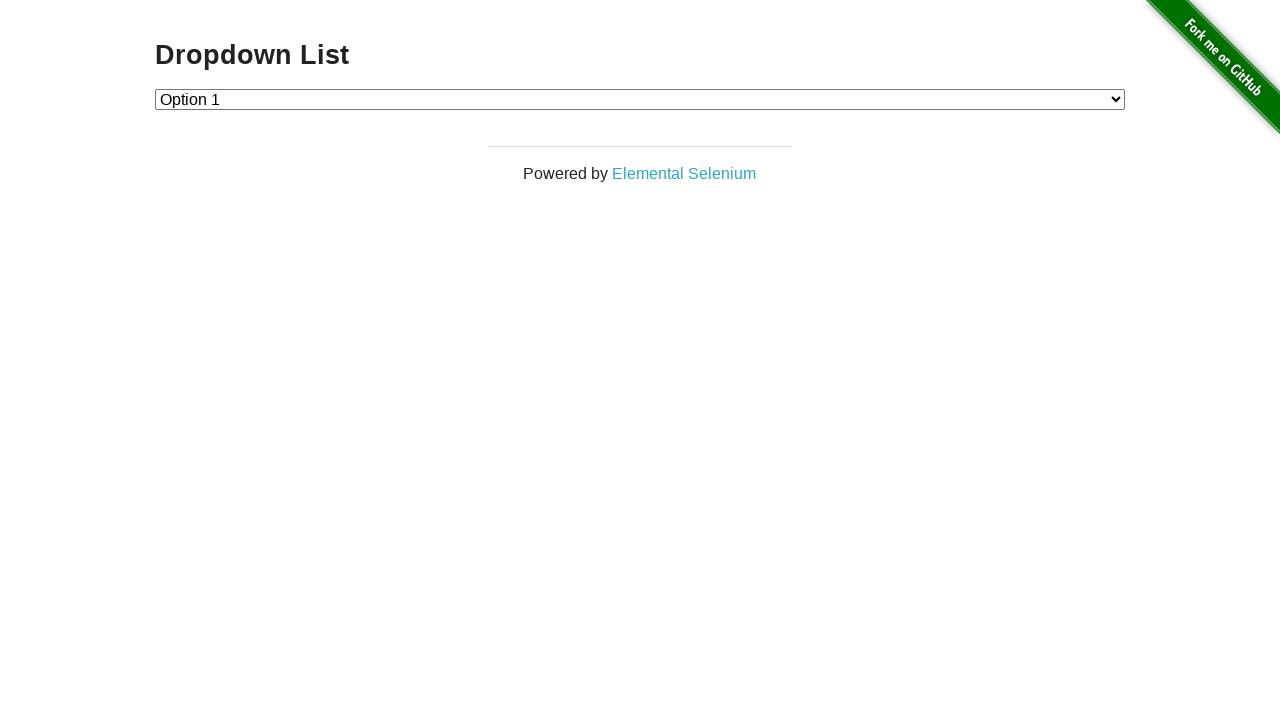